Tests radio button functionality on a sample form by clicking on Sample Forms link and then interacting with a radio button to verify its states

Starting URL: https://www.mycontactform.com

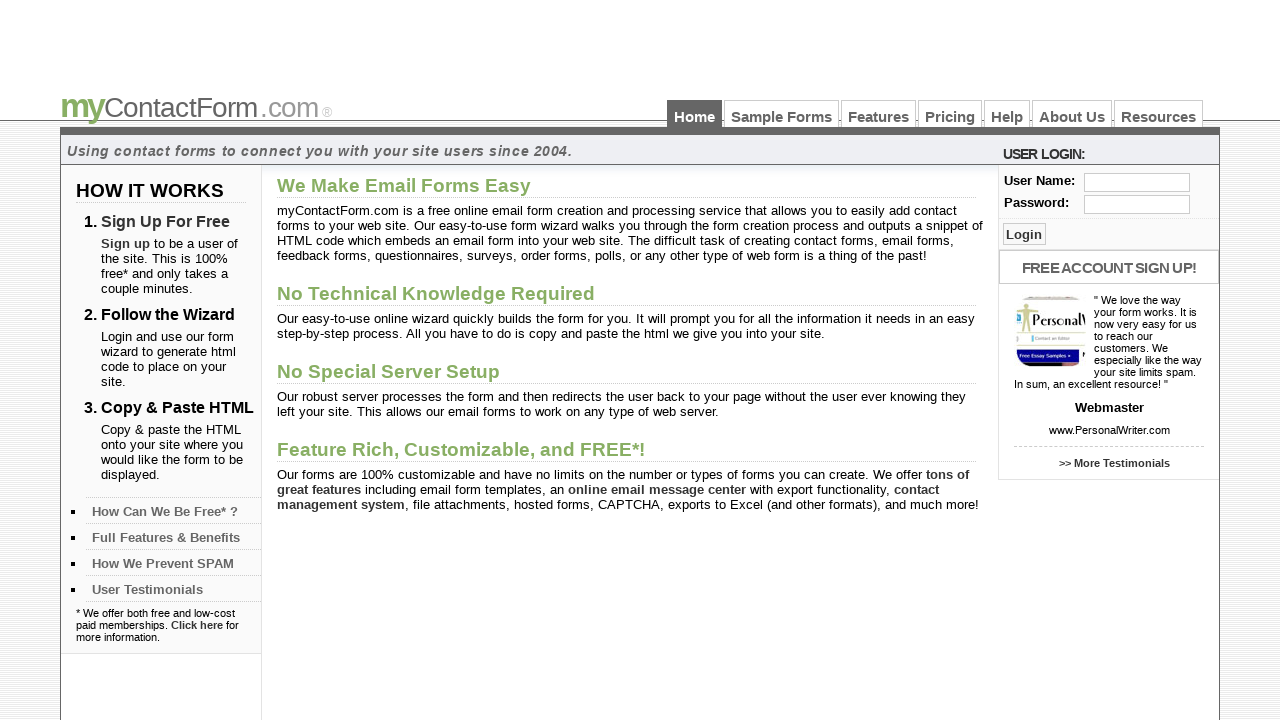

Clicked on Sample Forms link at (782, 114) on a:text('Sample Forms')
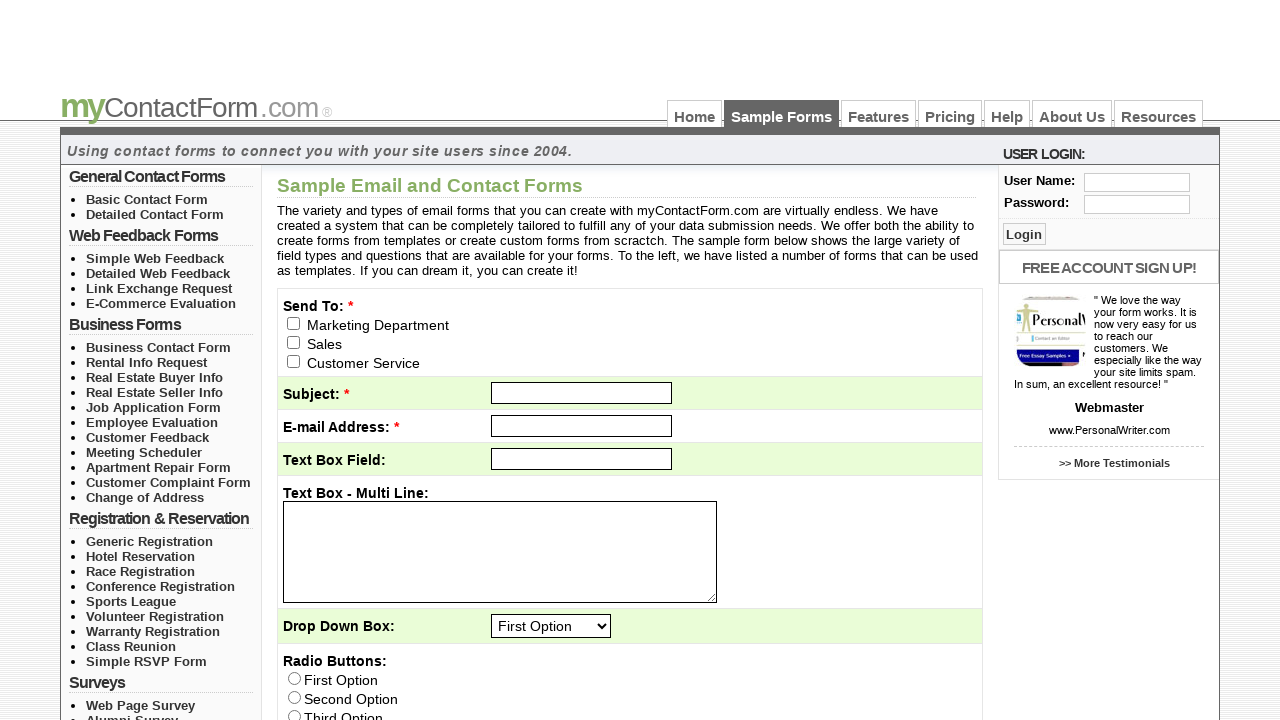

Radio button form element loaded
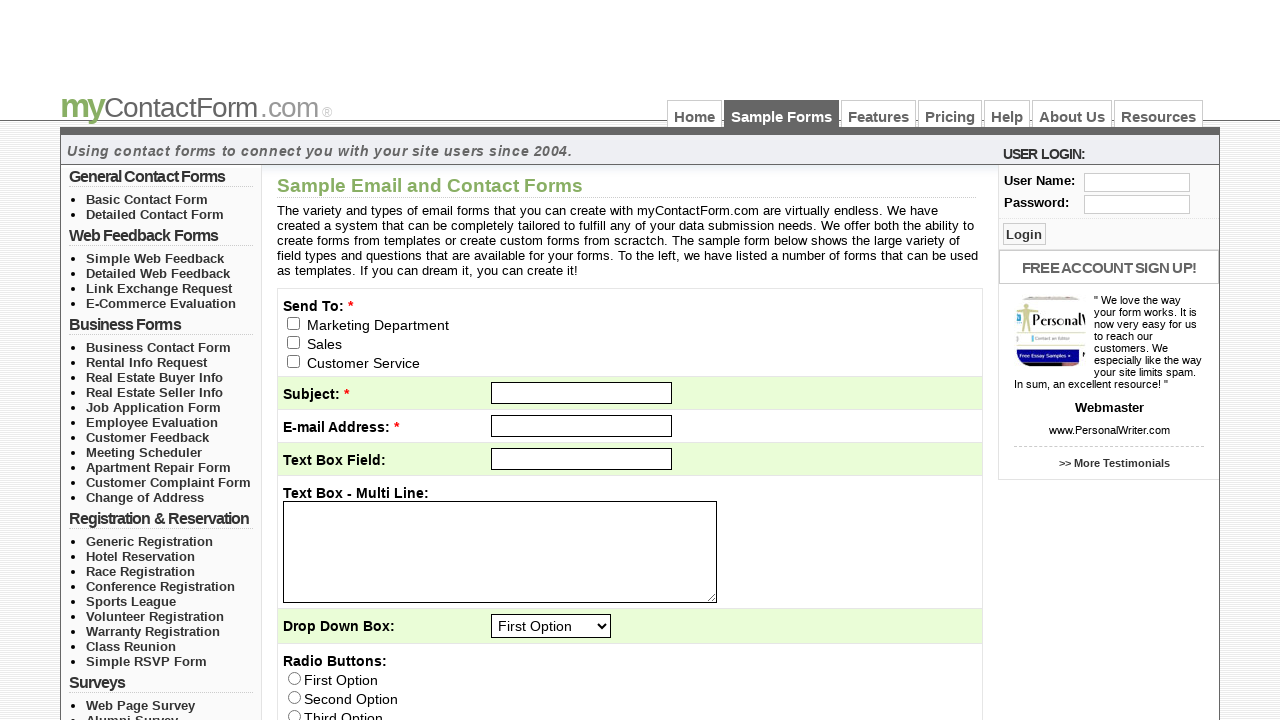

Located radio button element
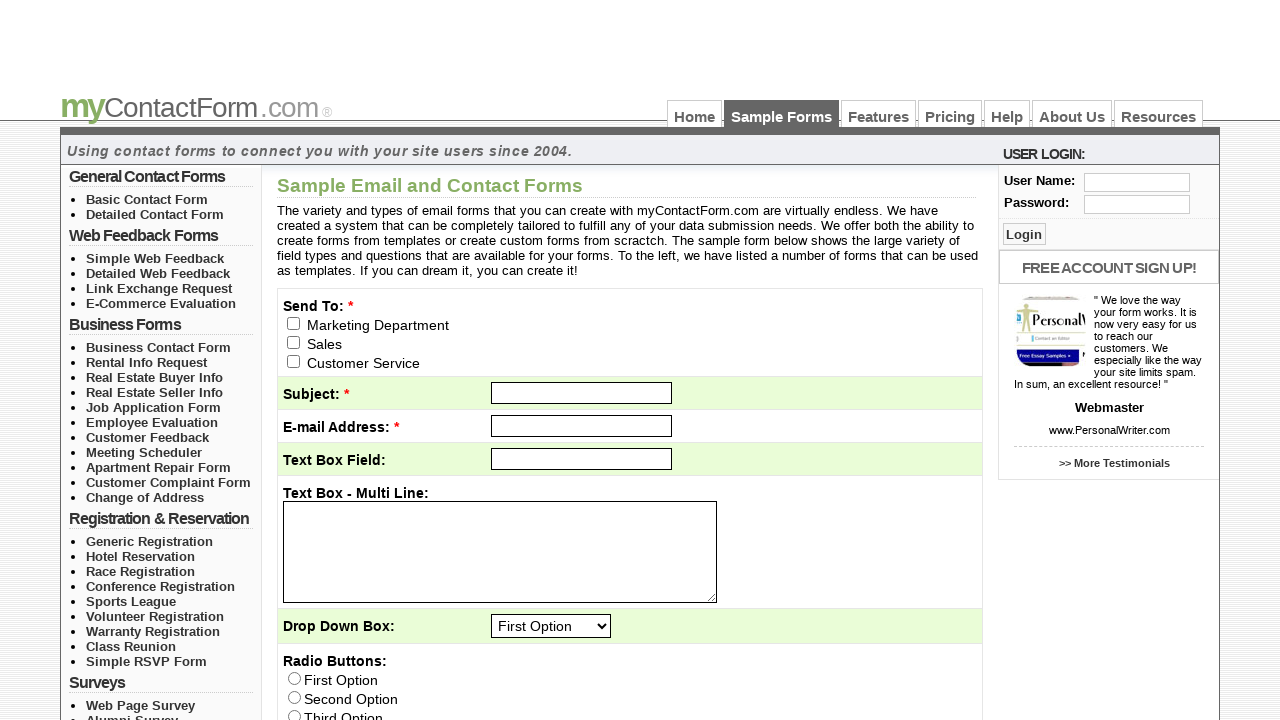

Checked radio button visibility: True
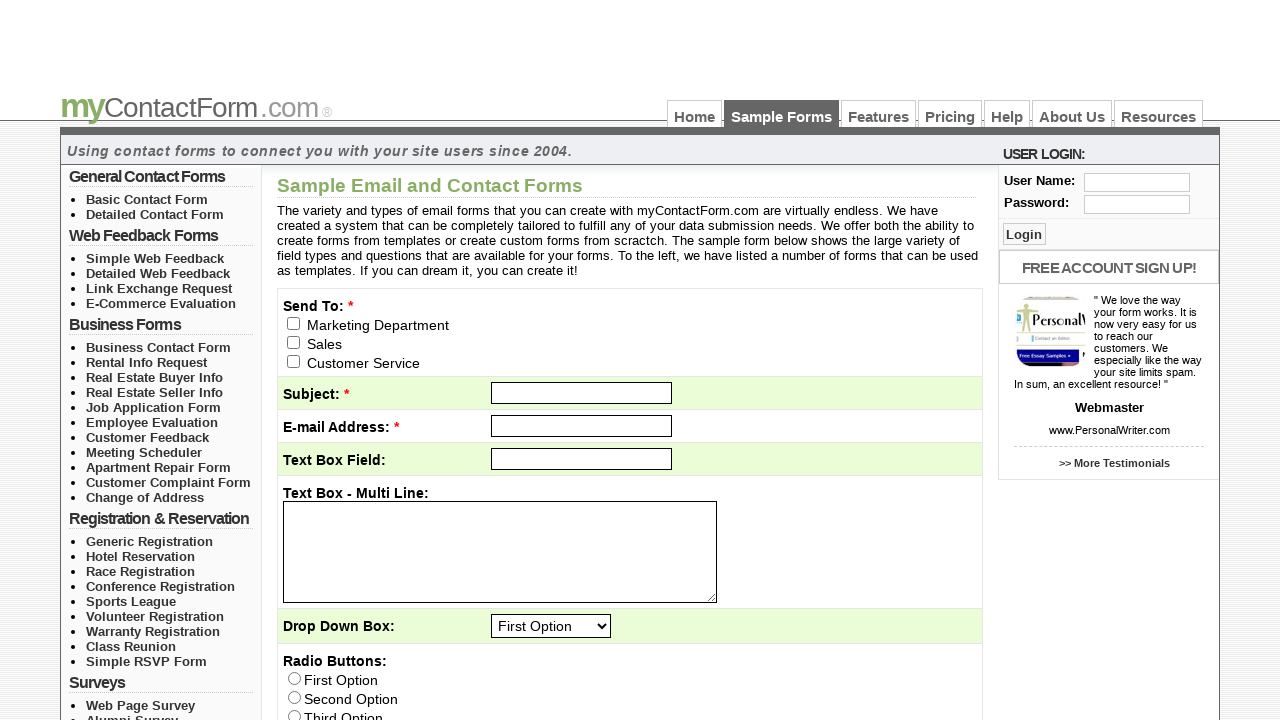

Checked radio button enabled state: True
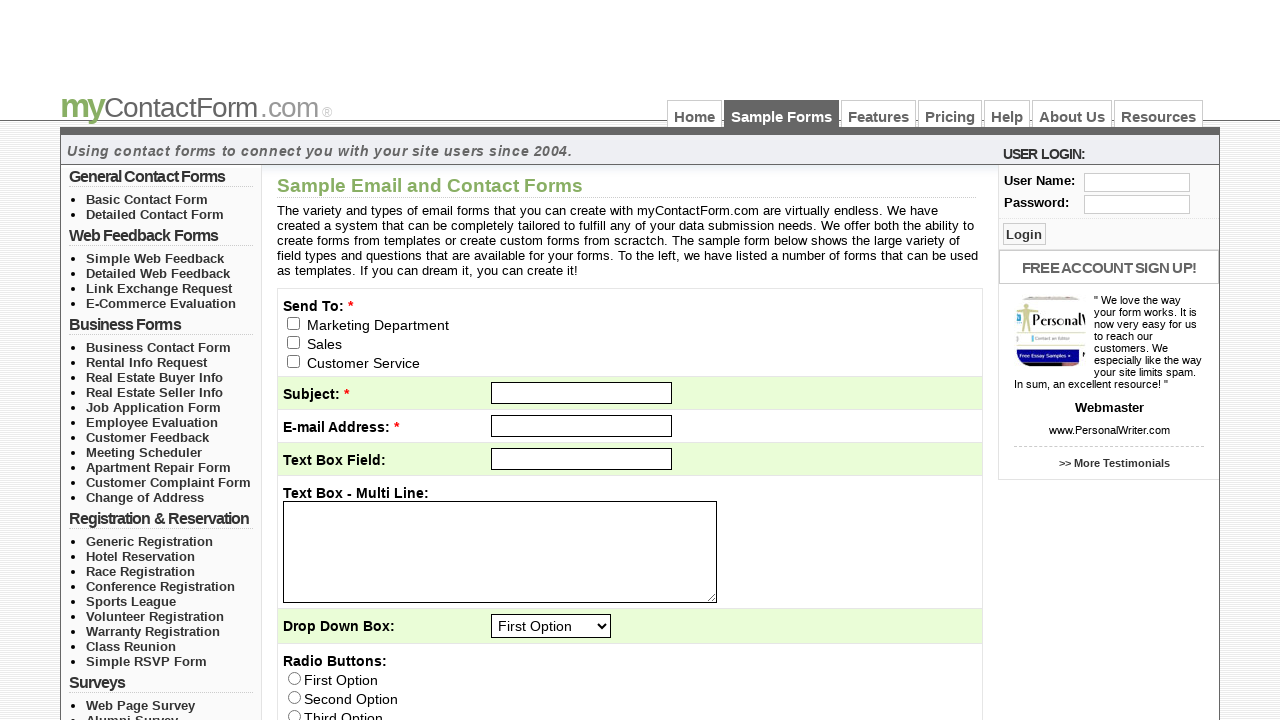

Checked radio button selected state before click: False
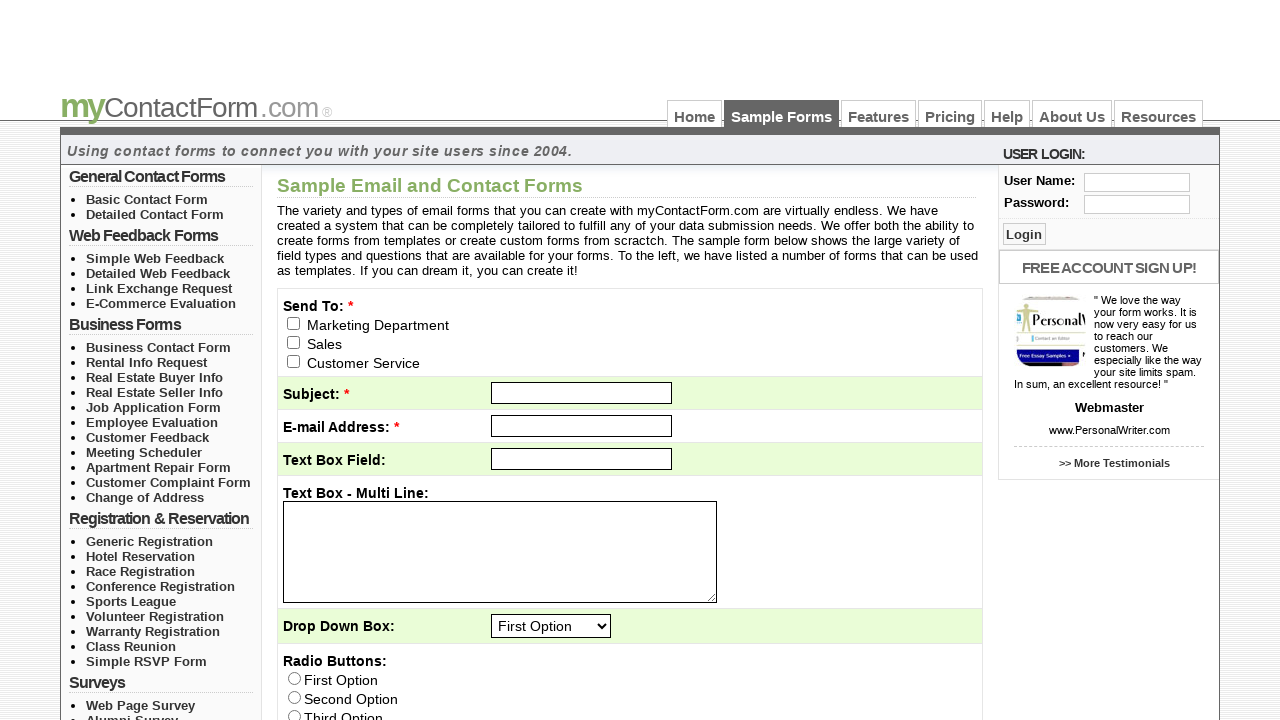

Clicked on radio button to select it at (294, 678) on input#q4[value='First Option']
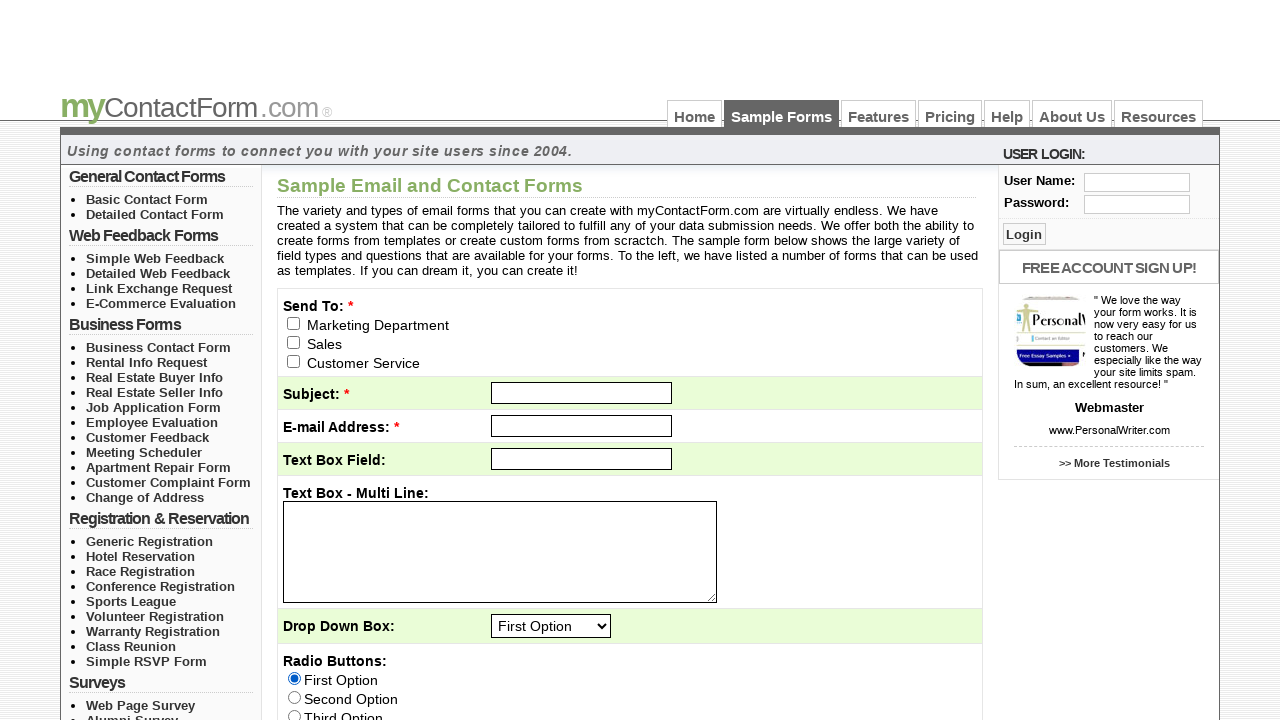

Checked radio button selected state after click: True
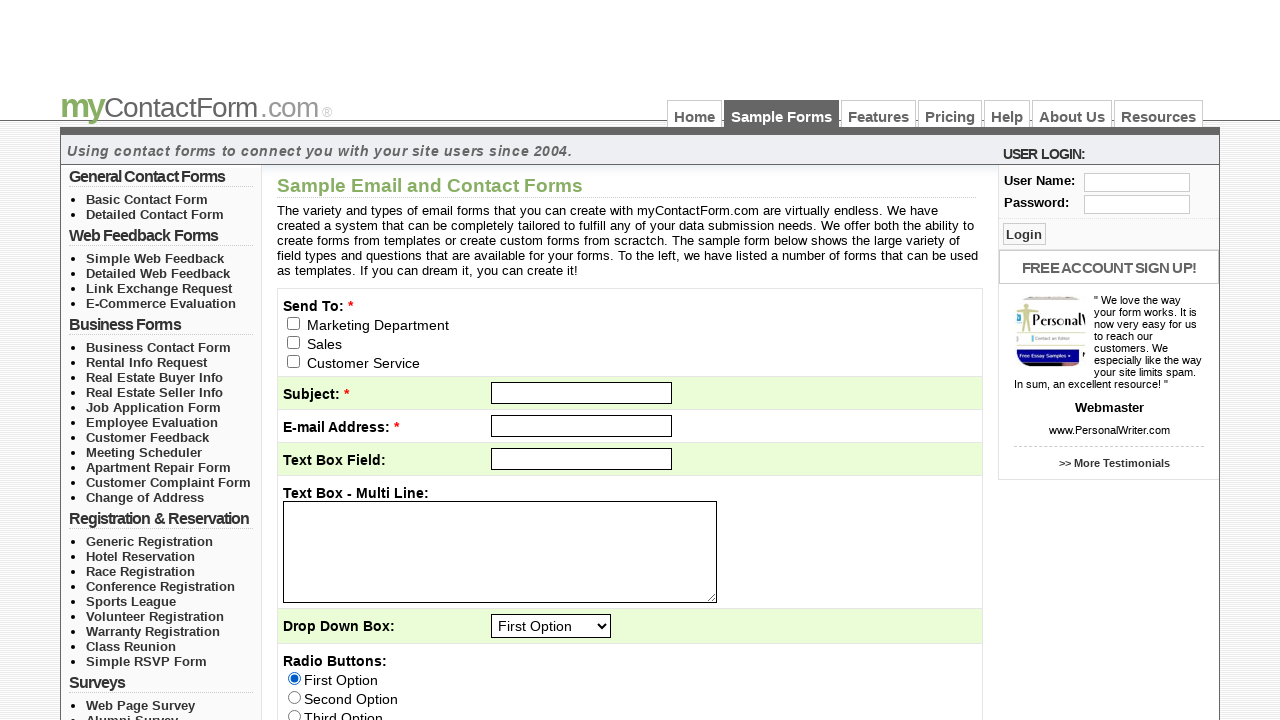

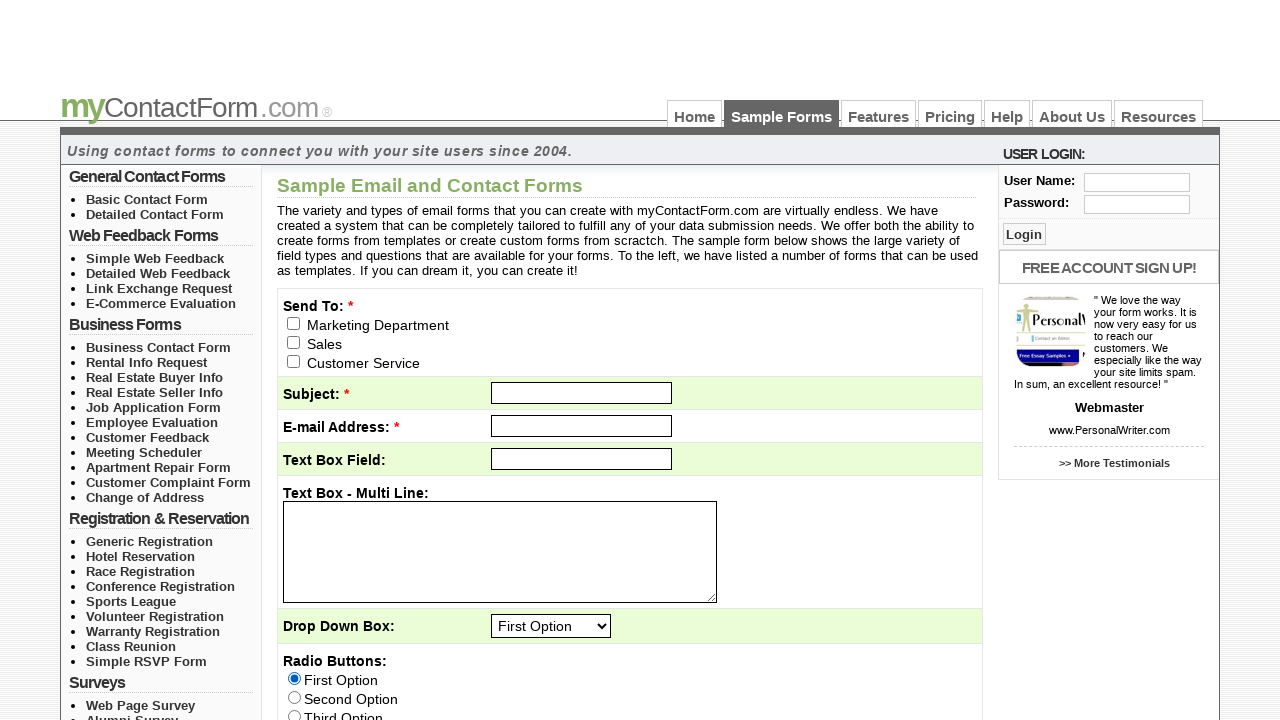